Tests various delayed element interactions by clicking buttons and waiting for elements to appear or disappear on the page

Starting URL: https://qavbox.github.io/demo/delay/

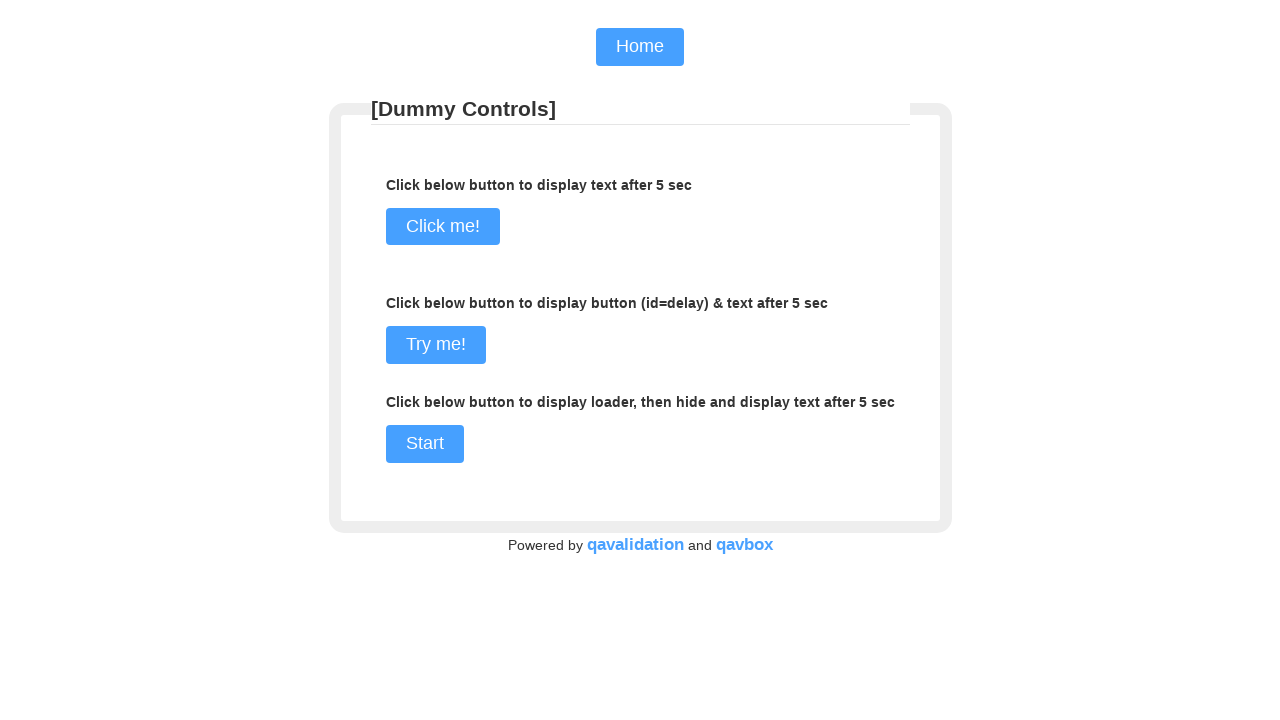

Clicked 'Click me!' button at (442, 227) on xpath=//input[@value='Click me!']
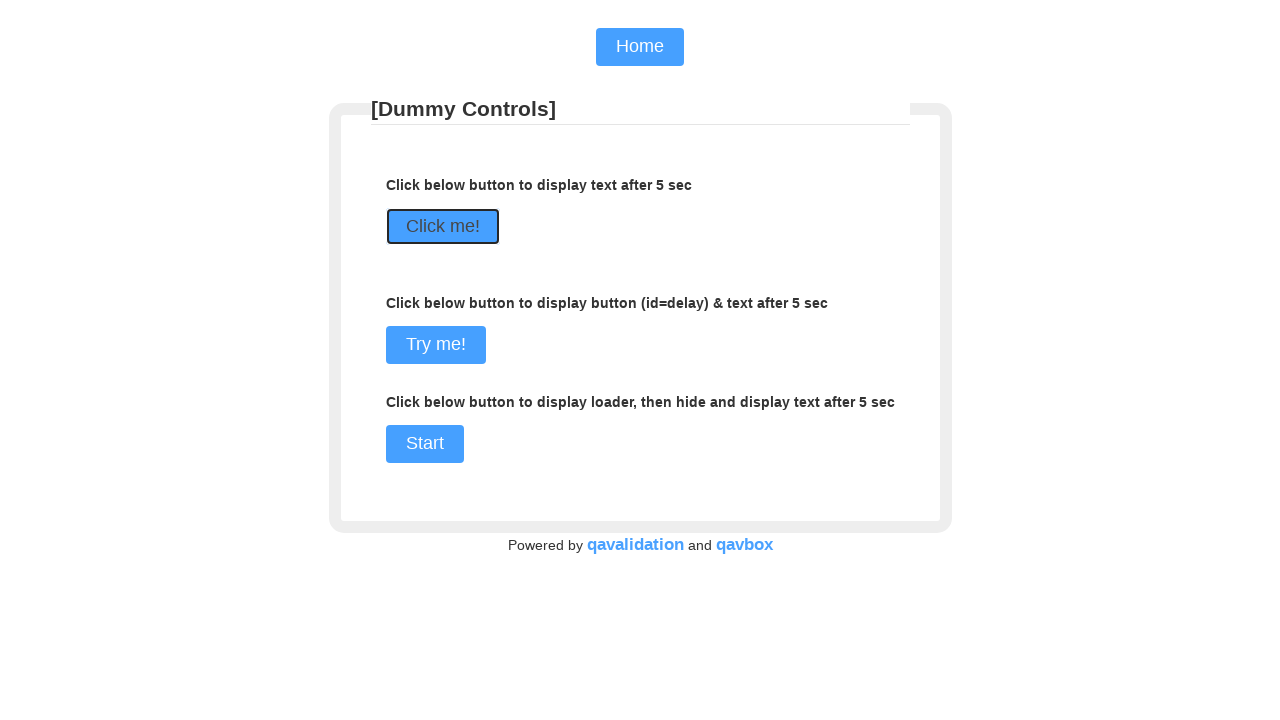

Waited for 'I am here!' element to appear
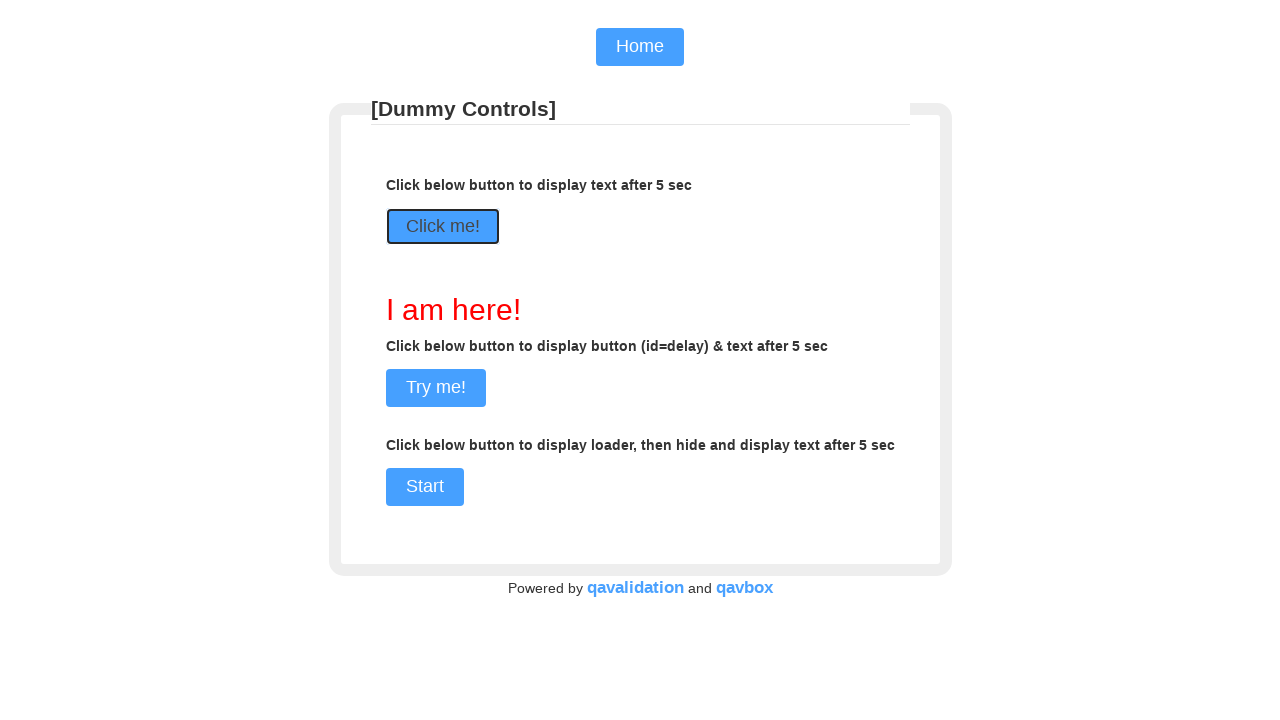

Clicked 'Try me!' button at (436, 388) on xpath=//input[@value='Try me!']
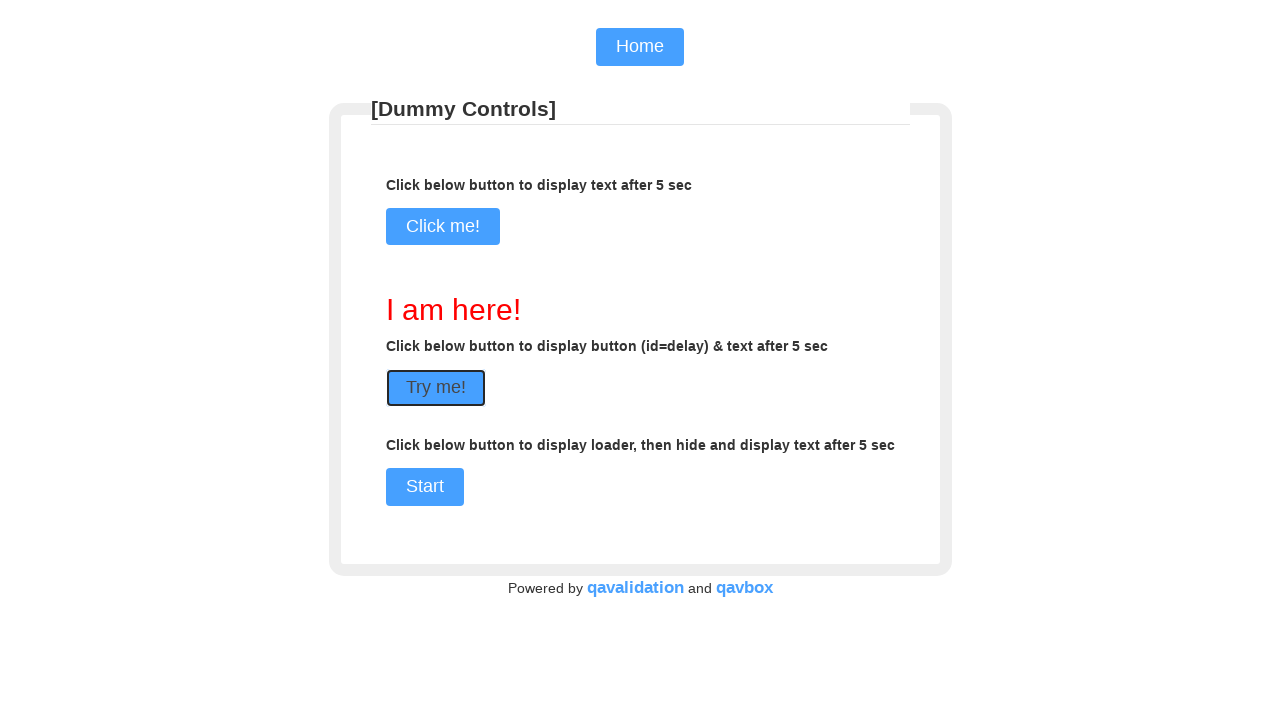

Waited for delayed element 'I appeared after 5 sec' to appear
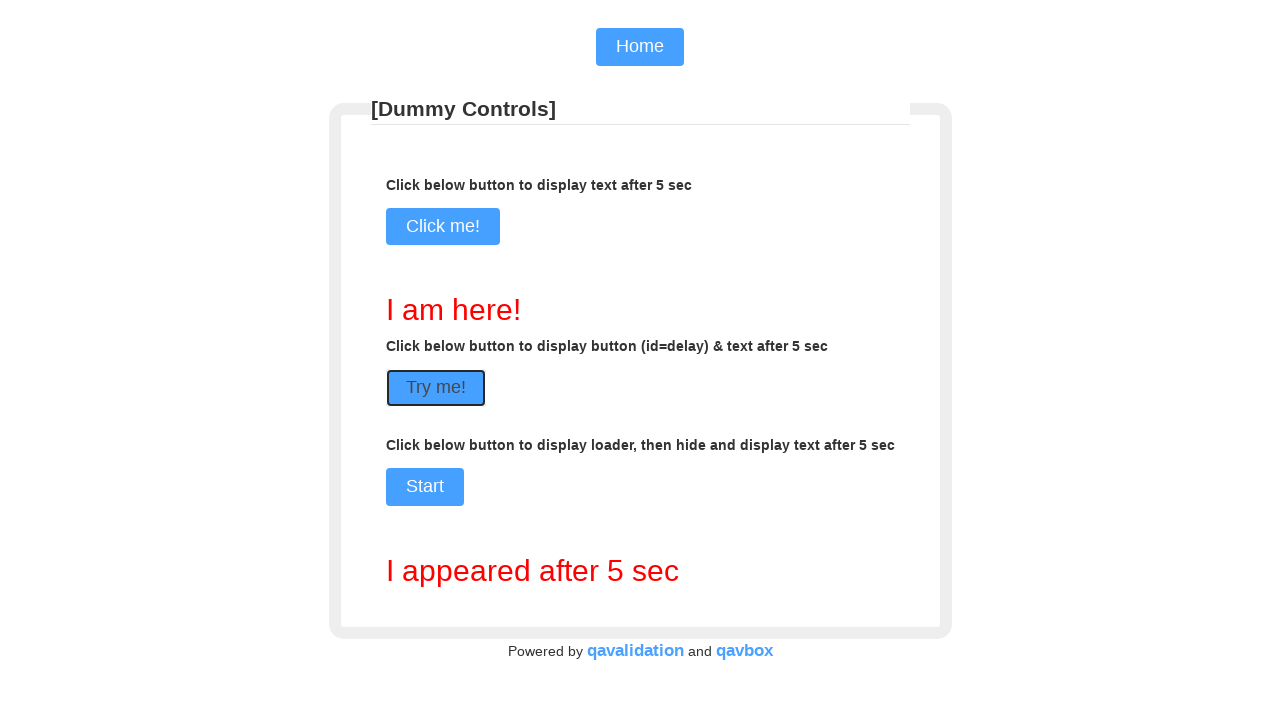

Clicked 'Start' button at (424, 487) on xpath=//input[@value='Start']
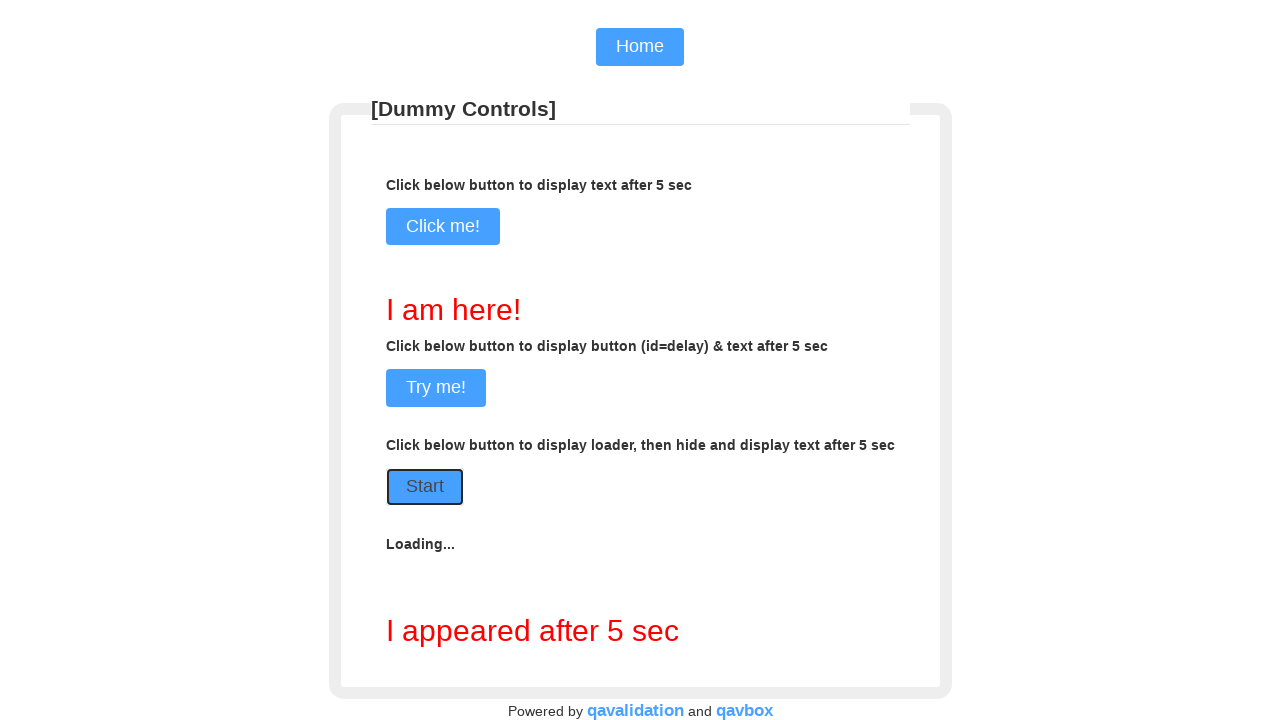

Waited for 'Loading...' indicator to disappear
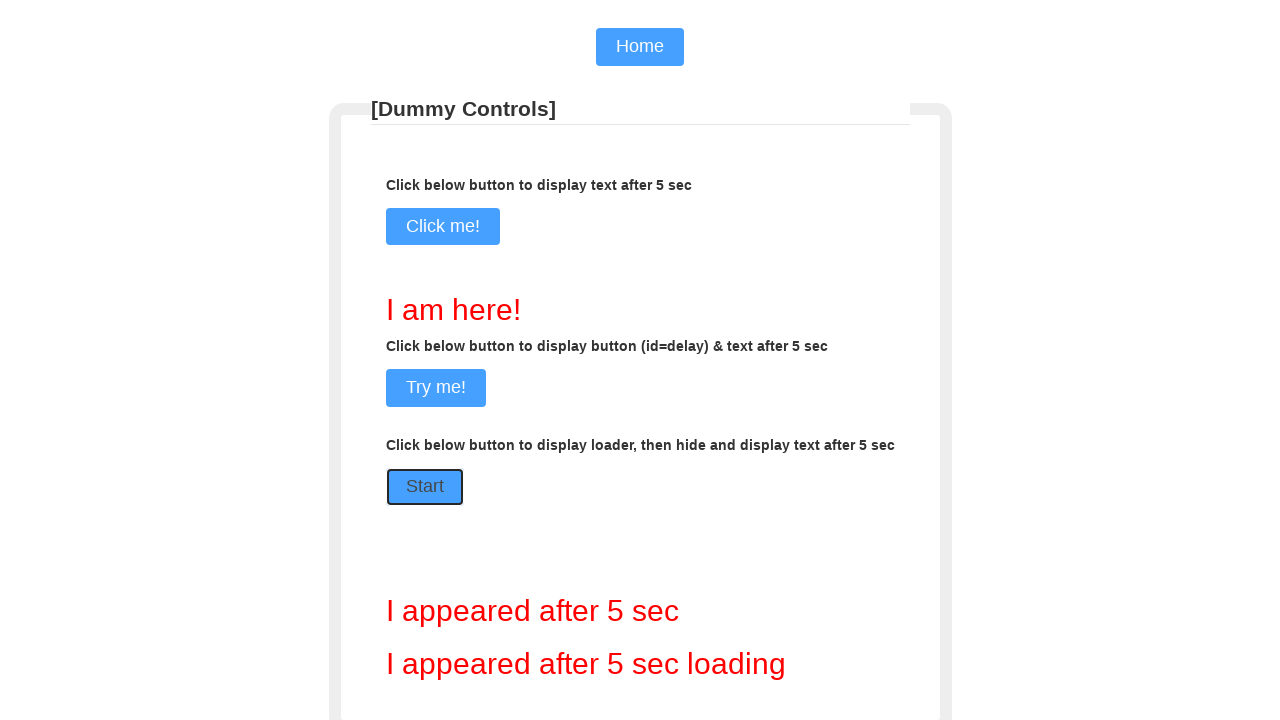

Verified final element with id 'loaderdelay' is visible
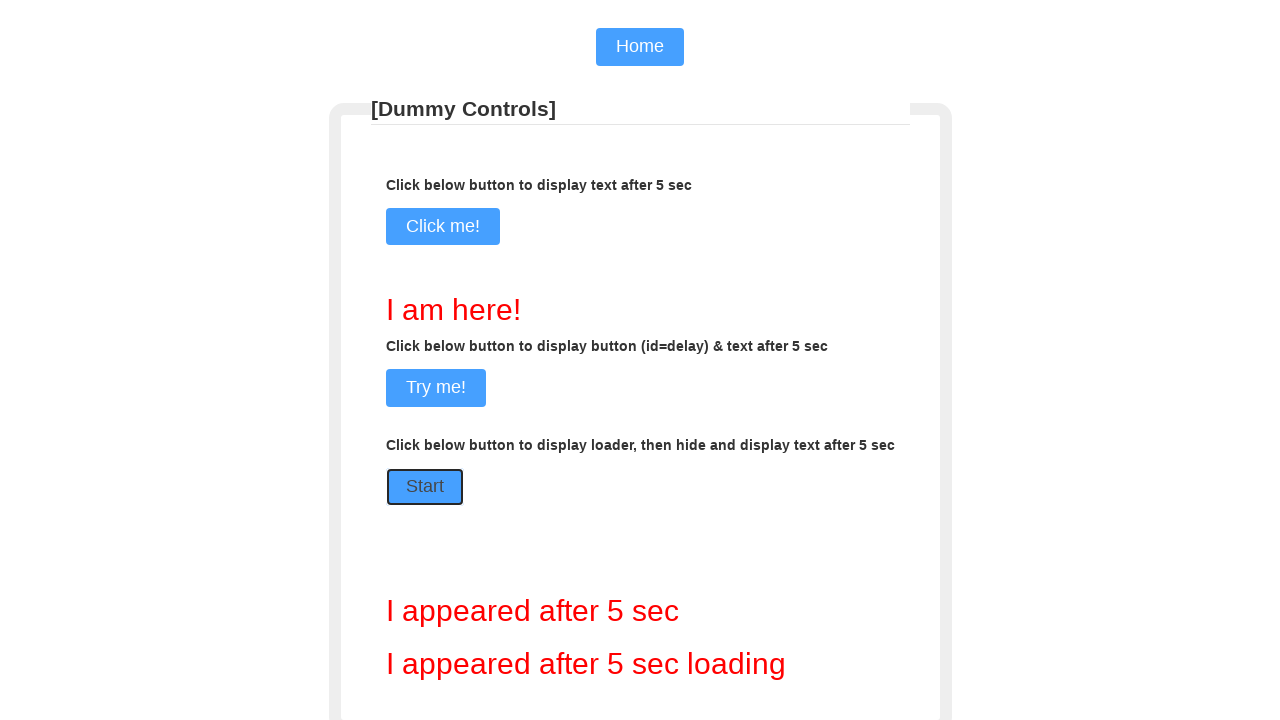

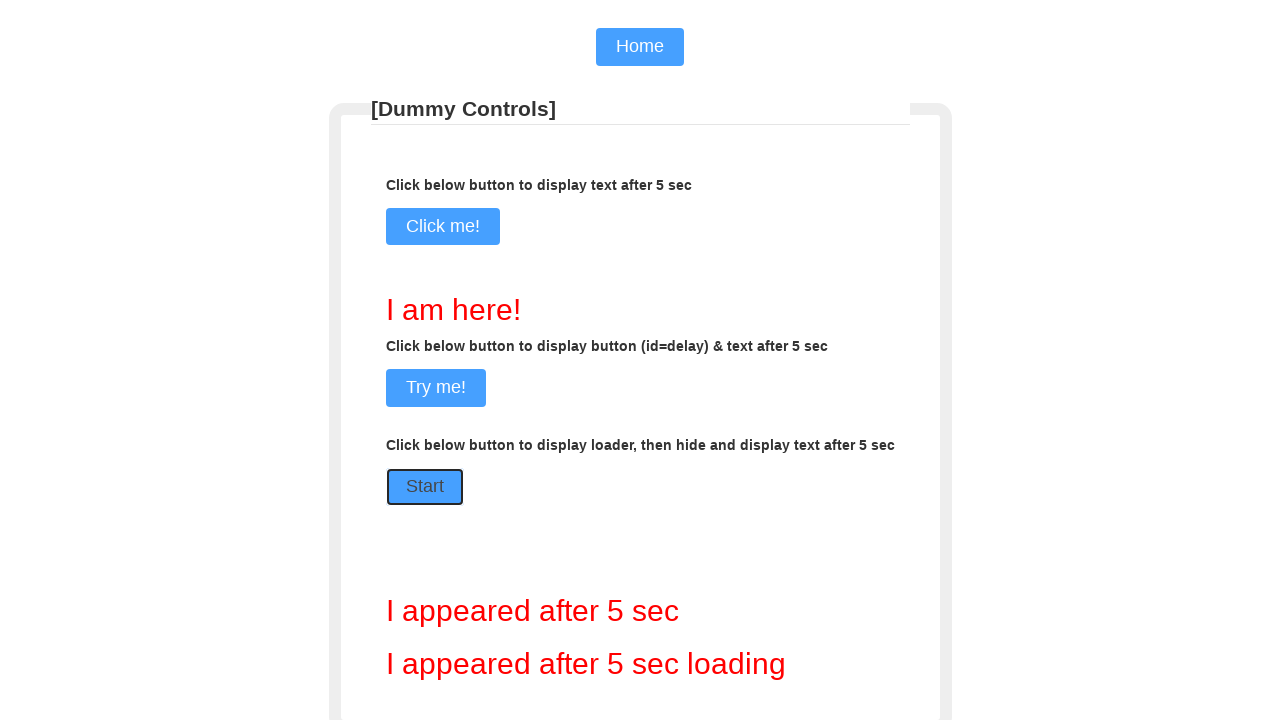